Tests the percentage calculator on calculator.net by navigating to the math calculators section, entering two values (17 and 35), and calculating the percentage result.

Starting URL: http://www.calculator.net/

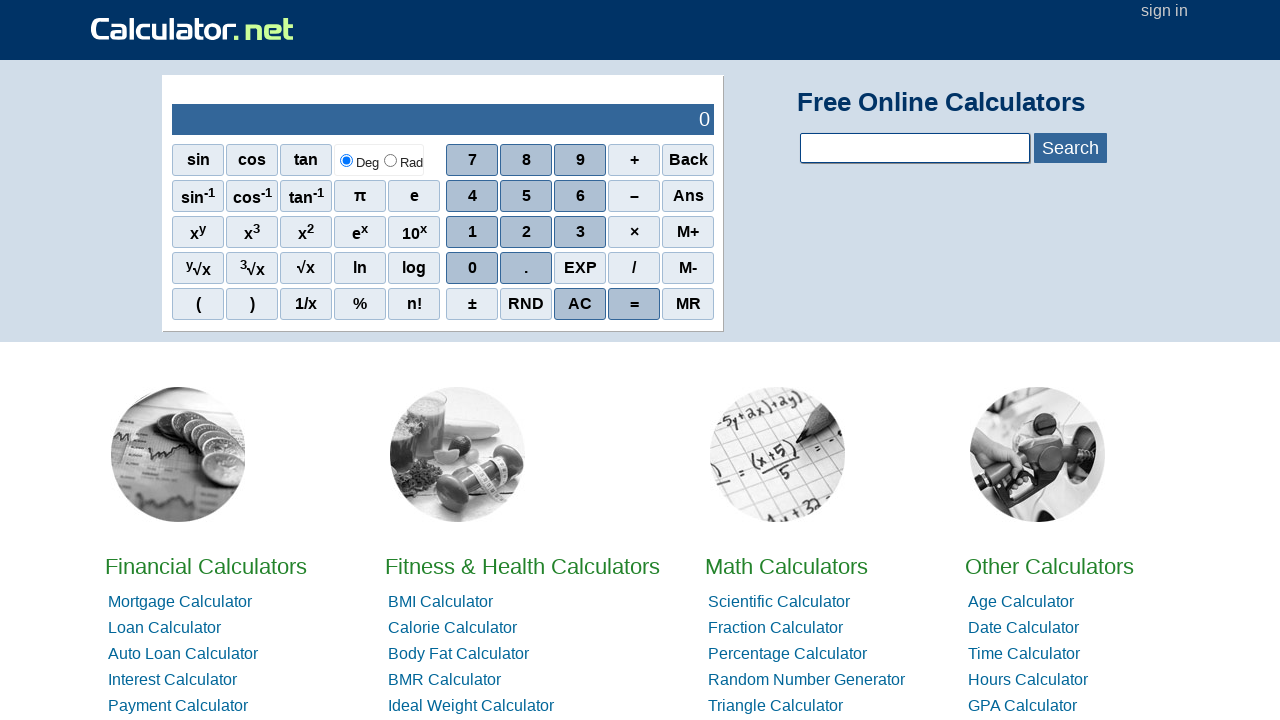

Navigated to calculator.net home page
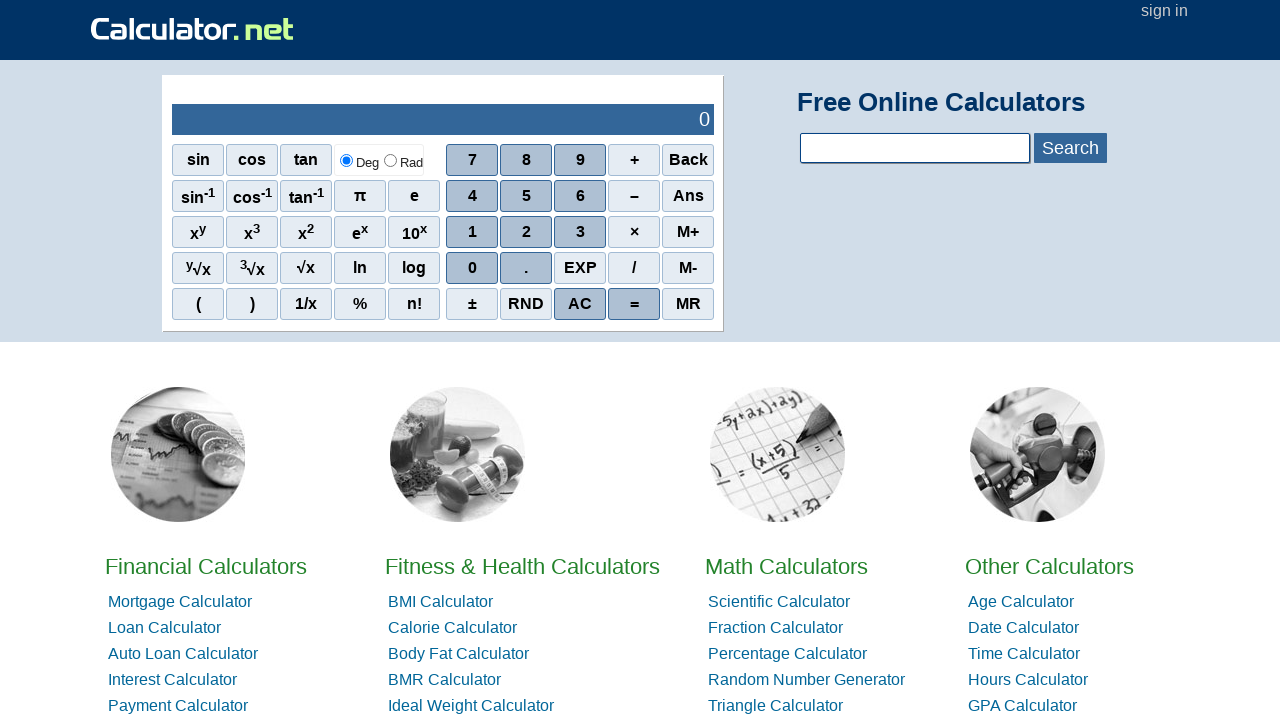

Clicked on Math Calculators link at (786, 566) on a:has-text('Math')
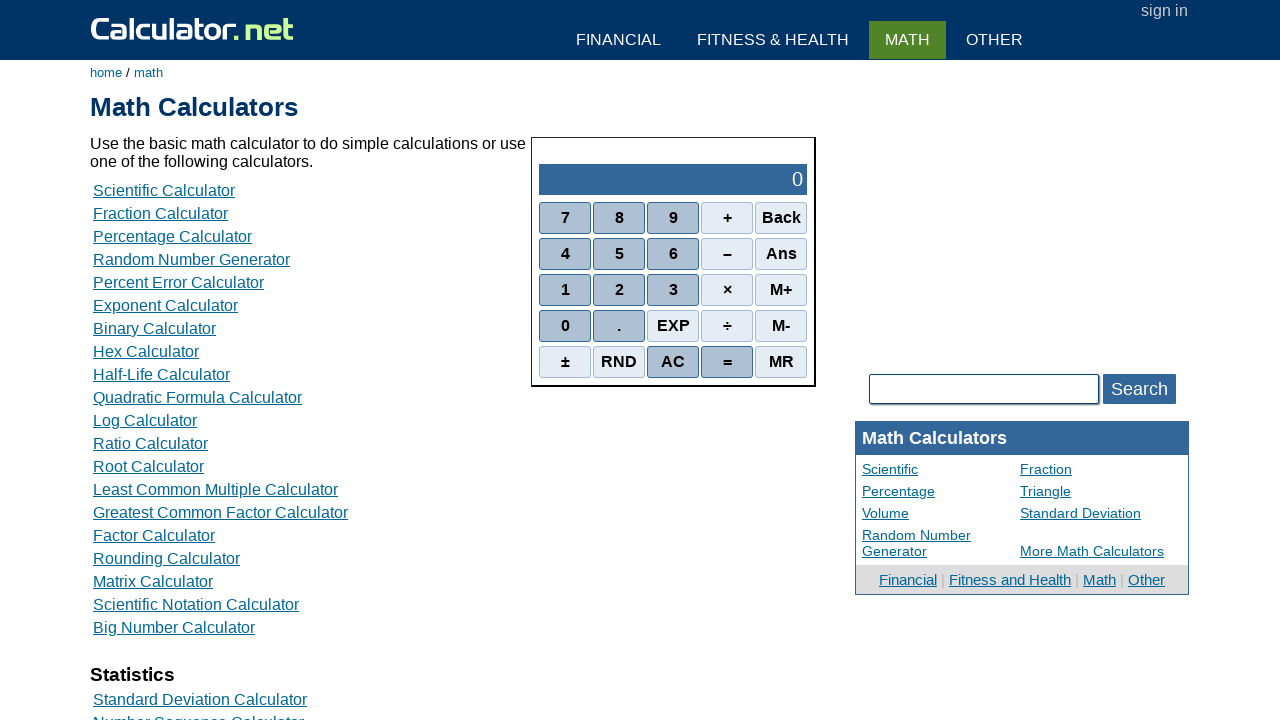

Clicked on Percentage Calculator link at (172, 236) on a:has-text('Percentage Calculator')
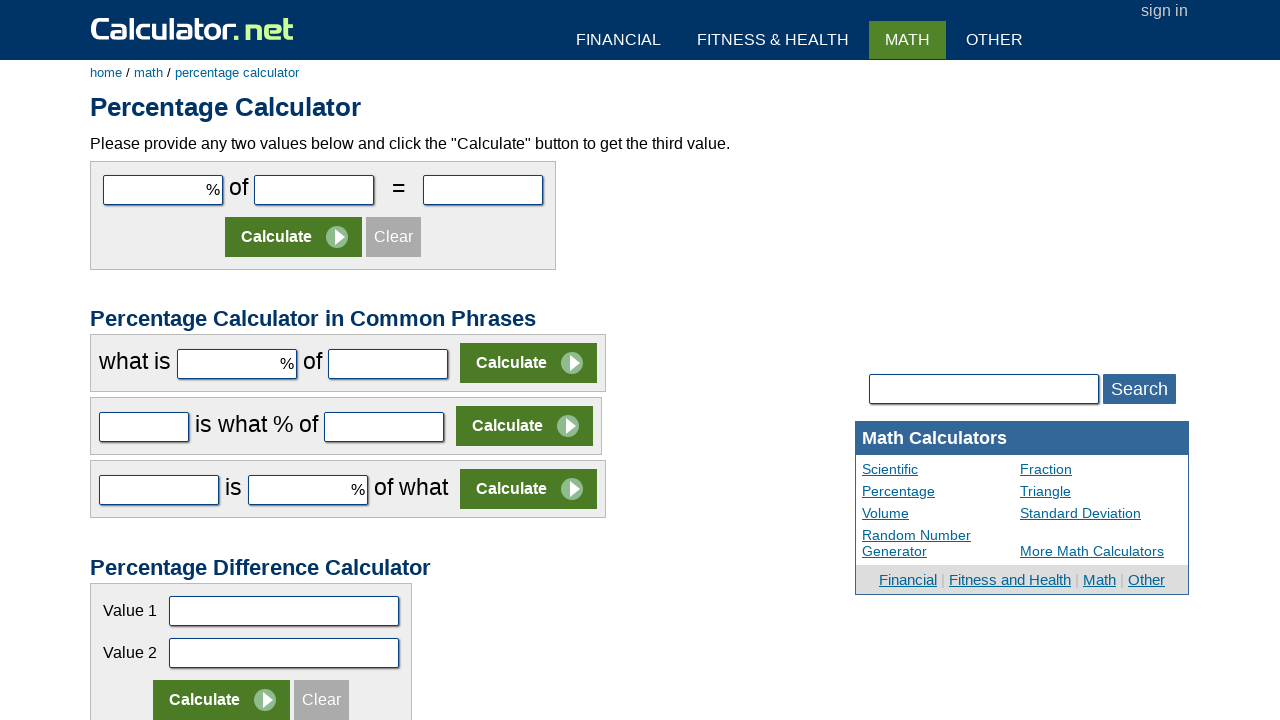

Entered value 17 in the first input field on #cpar1
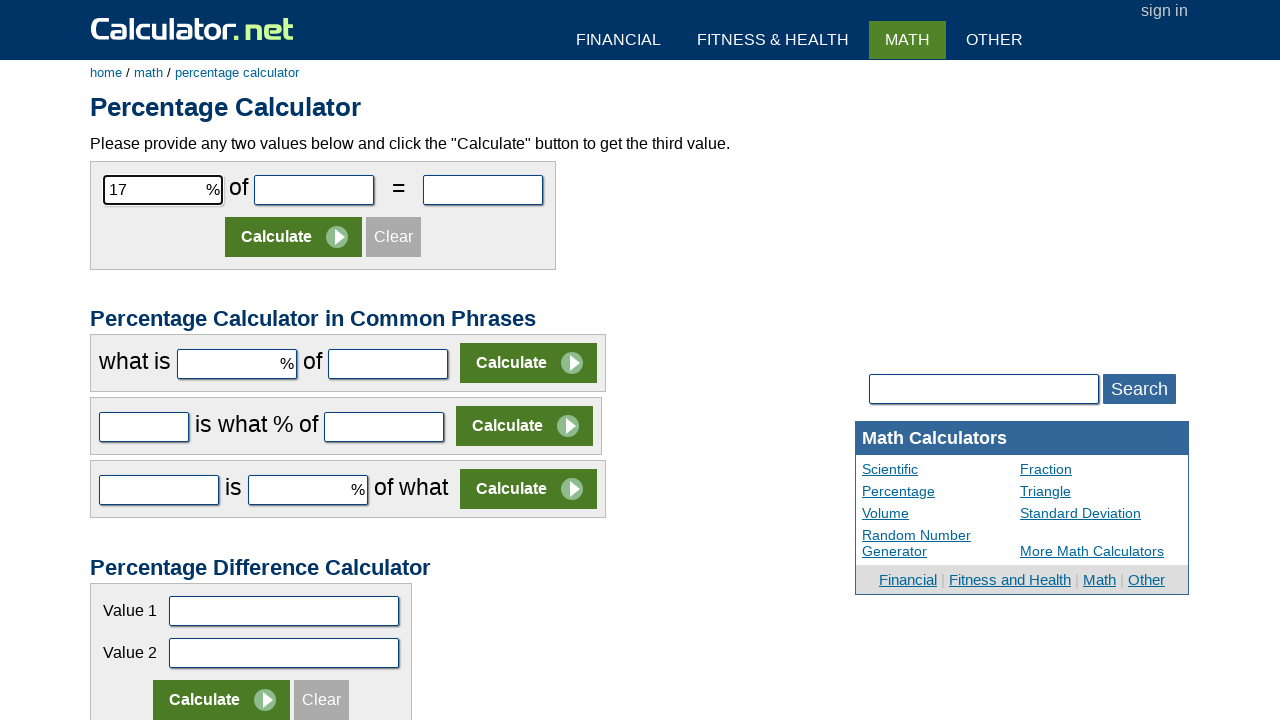

Entered value 35 in the second input field on #cpar2
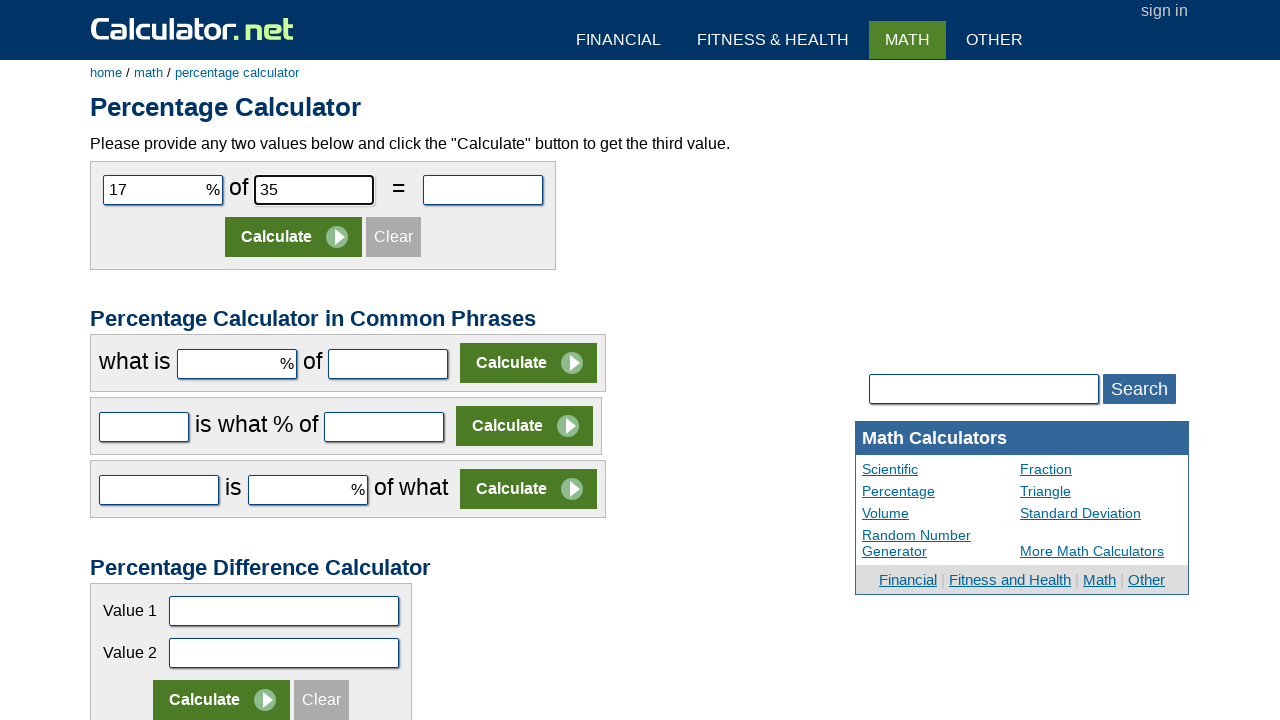

Clicked the Calculate button at (294, 237) on input[value='Calculate']
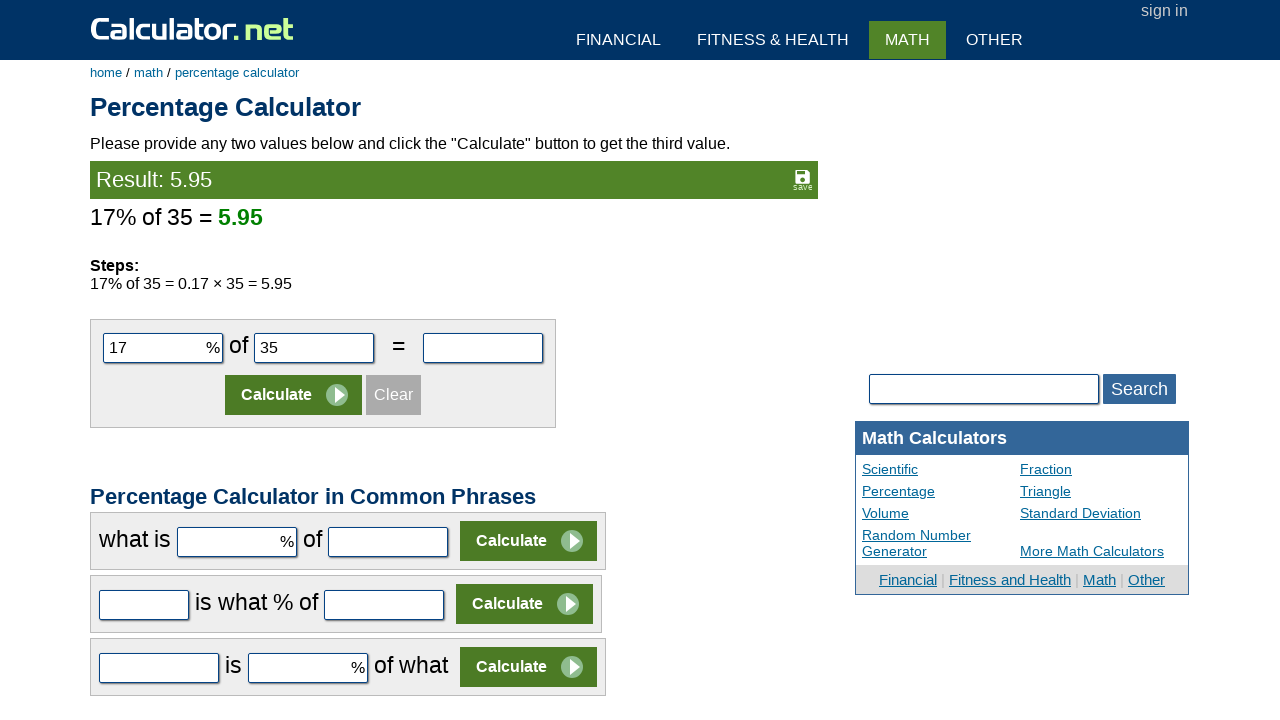

Percentage calculation result appeared on page
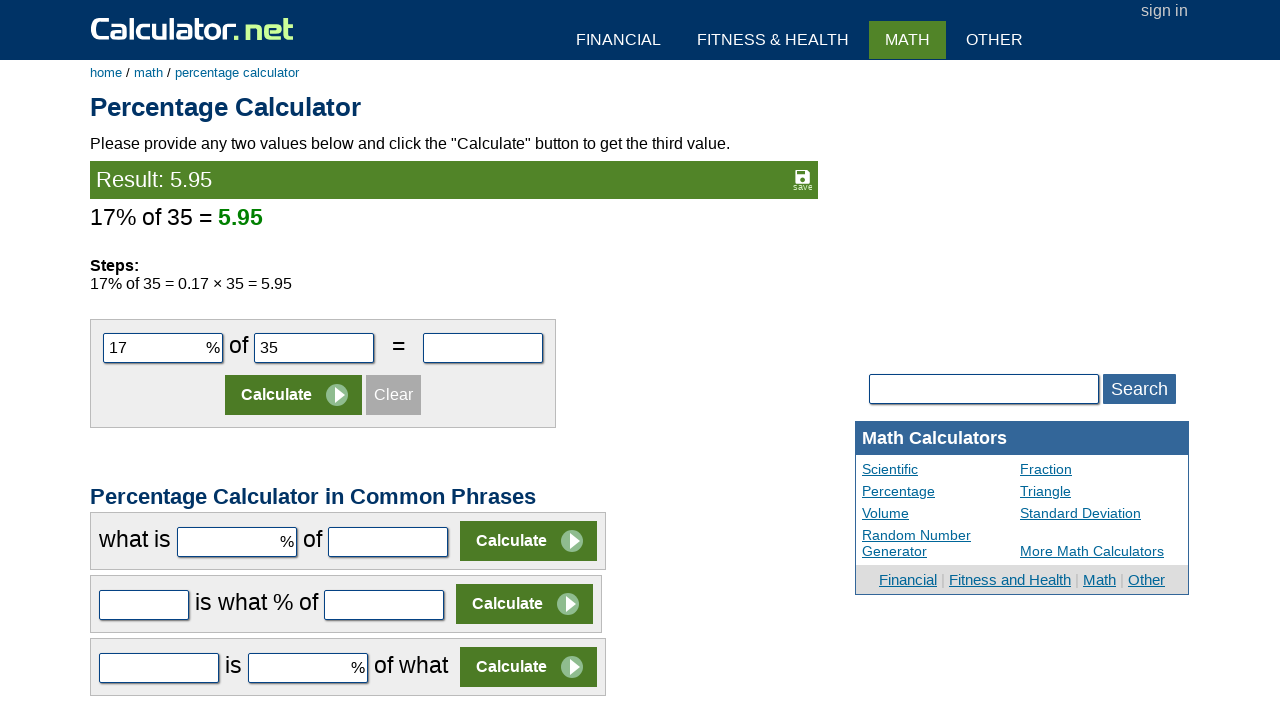

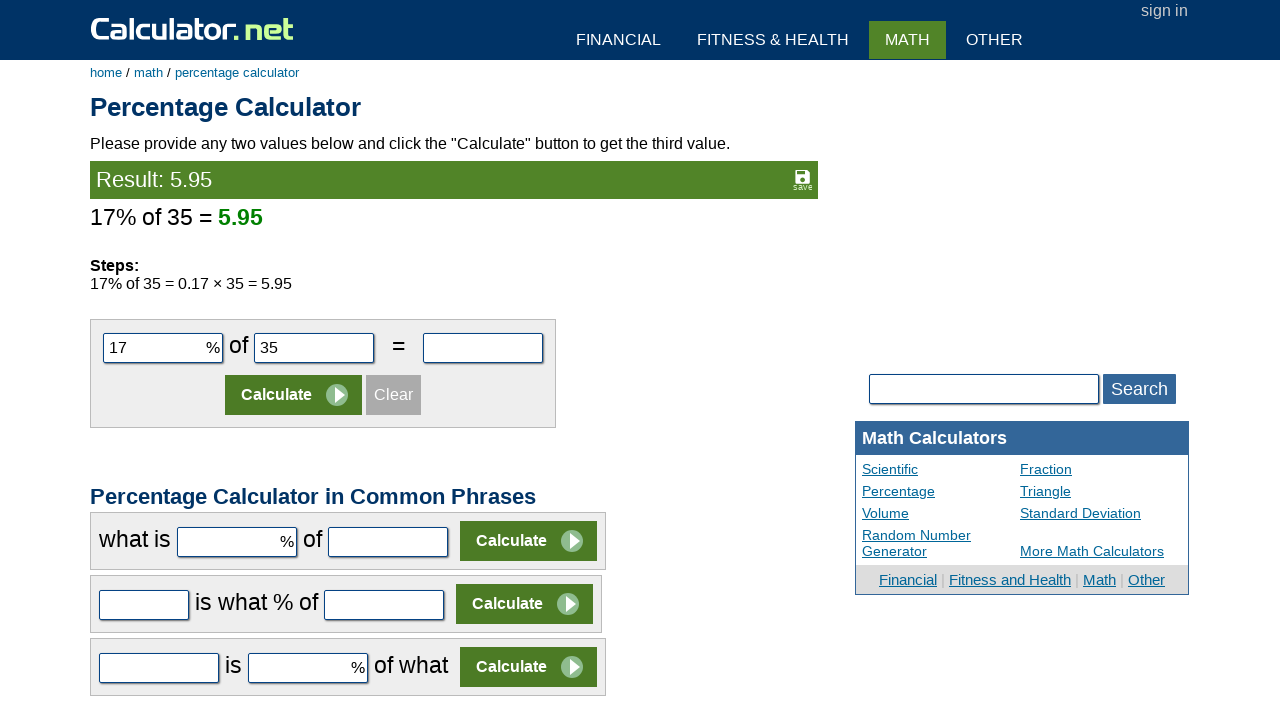